Tests the Top Deals page functionality by clicking the Top Deals link, switching to the new tab, searching for "Potato", and verifying the filtered table results are displayed

Starting URL: https://rahulshettyacademy.com/seleniumPractise/#/

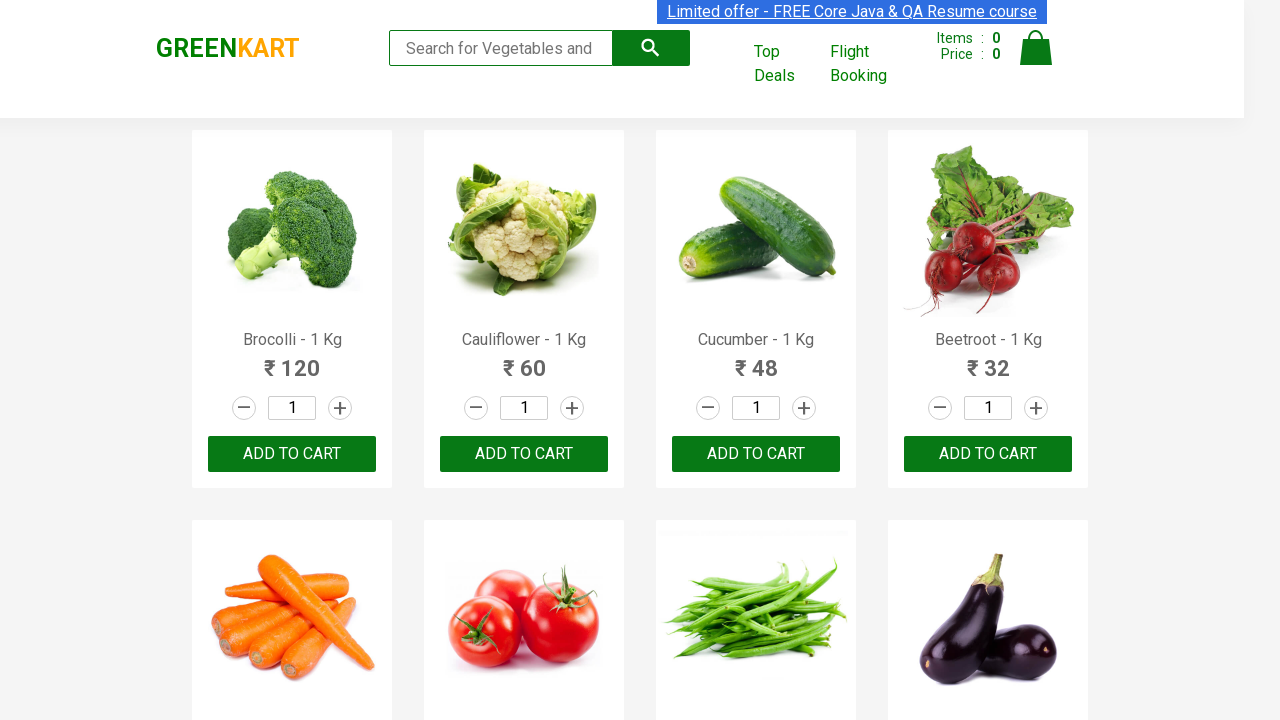

Clicked Top Deals link to open new tab at (787, 64) on a:text('Top Deals')
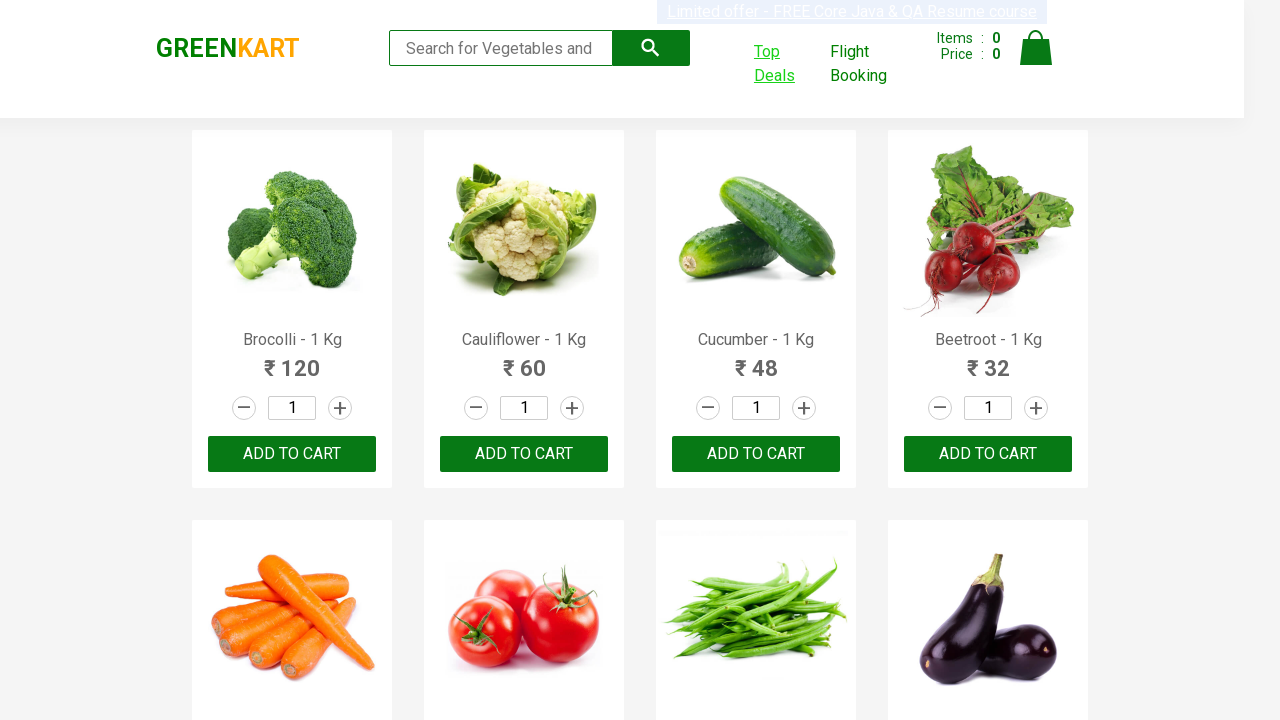

New tab opened and captured
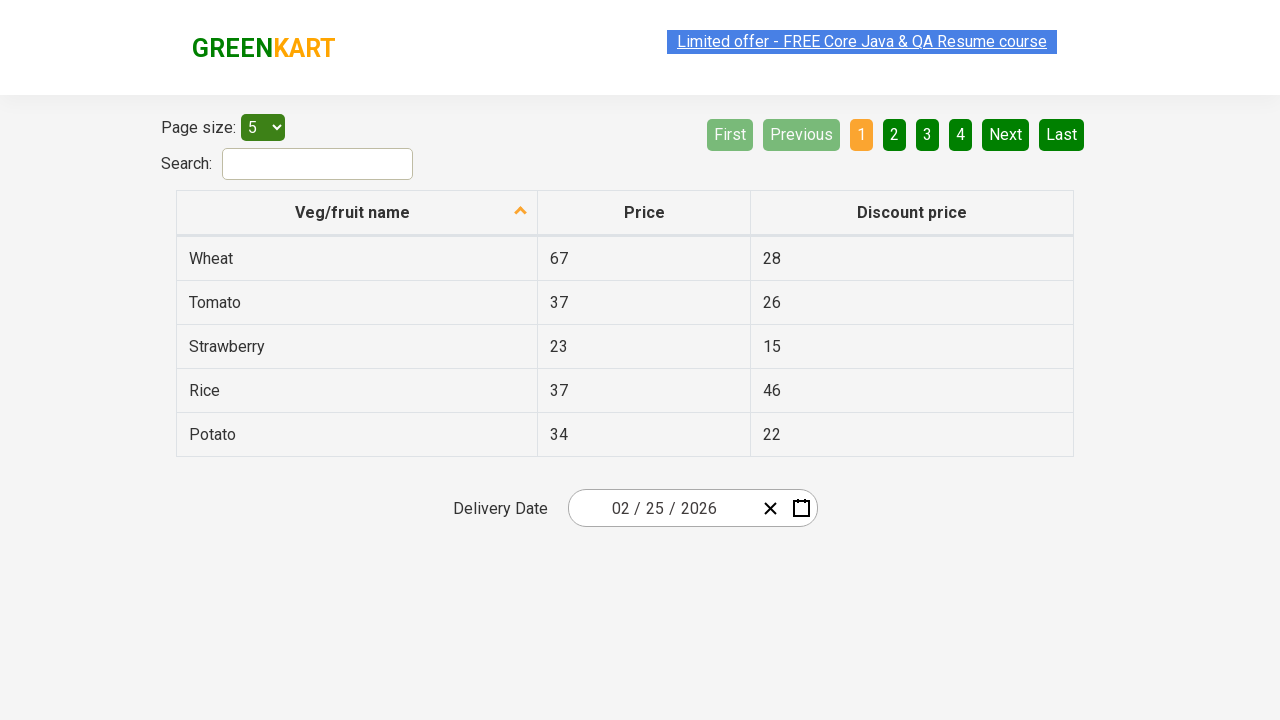

New tab page loaded completely
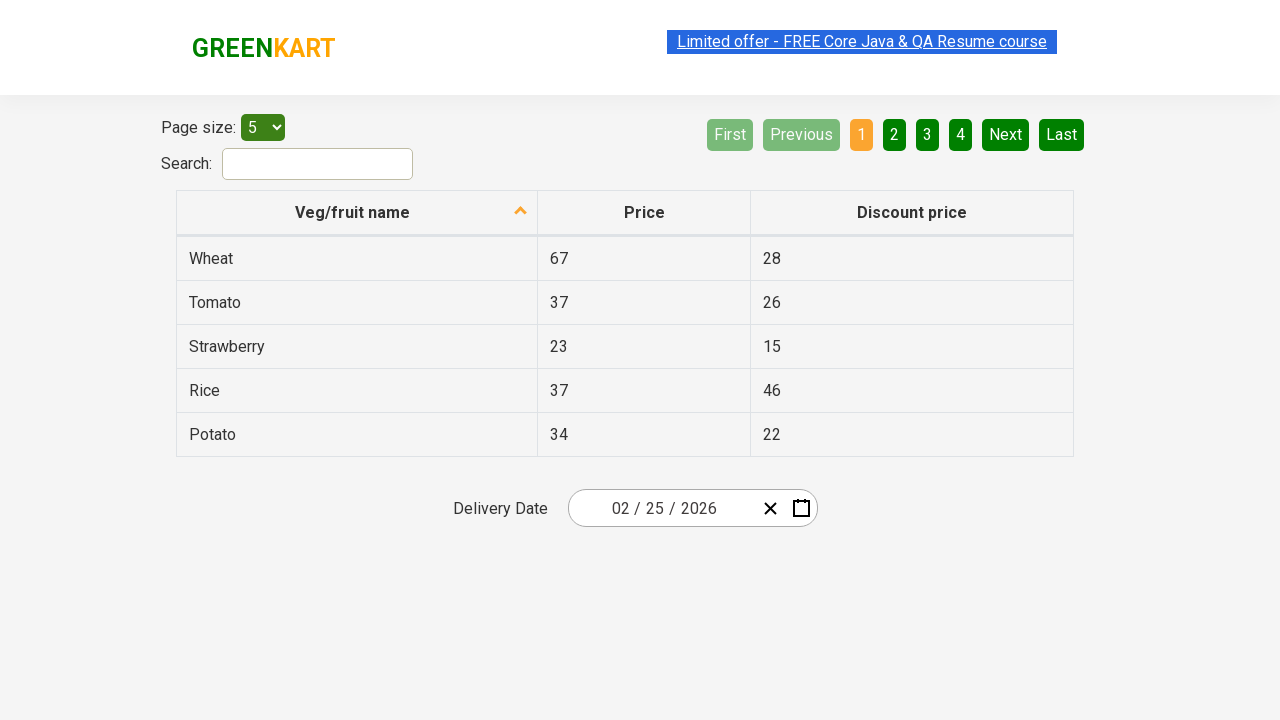

Entered 'Potato' in the search field on #search-field
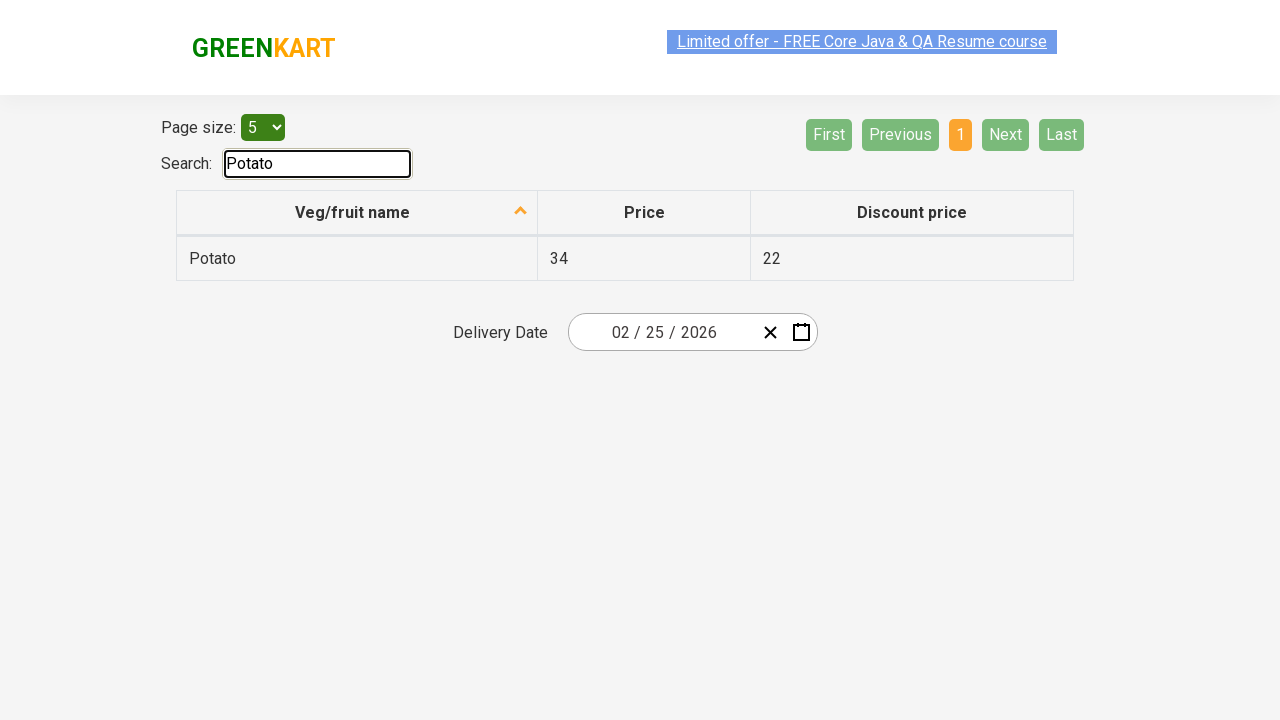

Filtered table results loaded
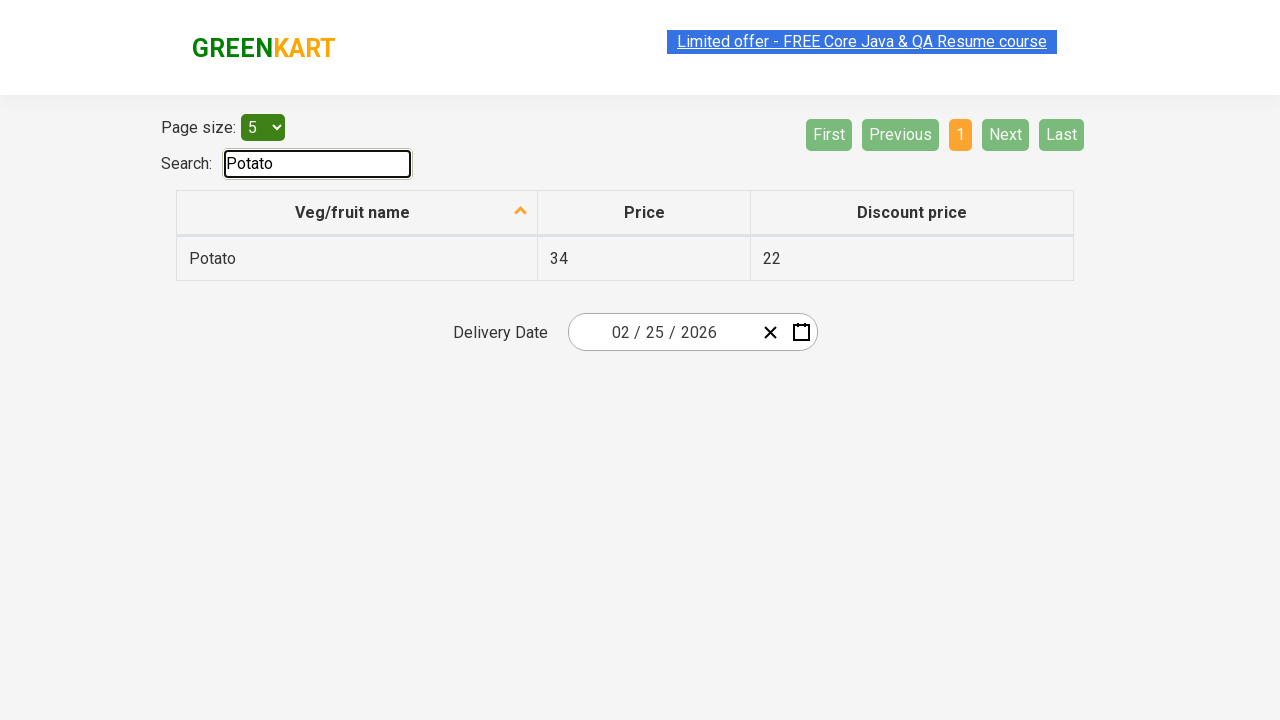

Retrieved 2 table rows from filtered results
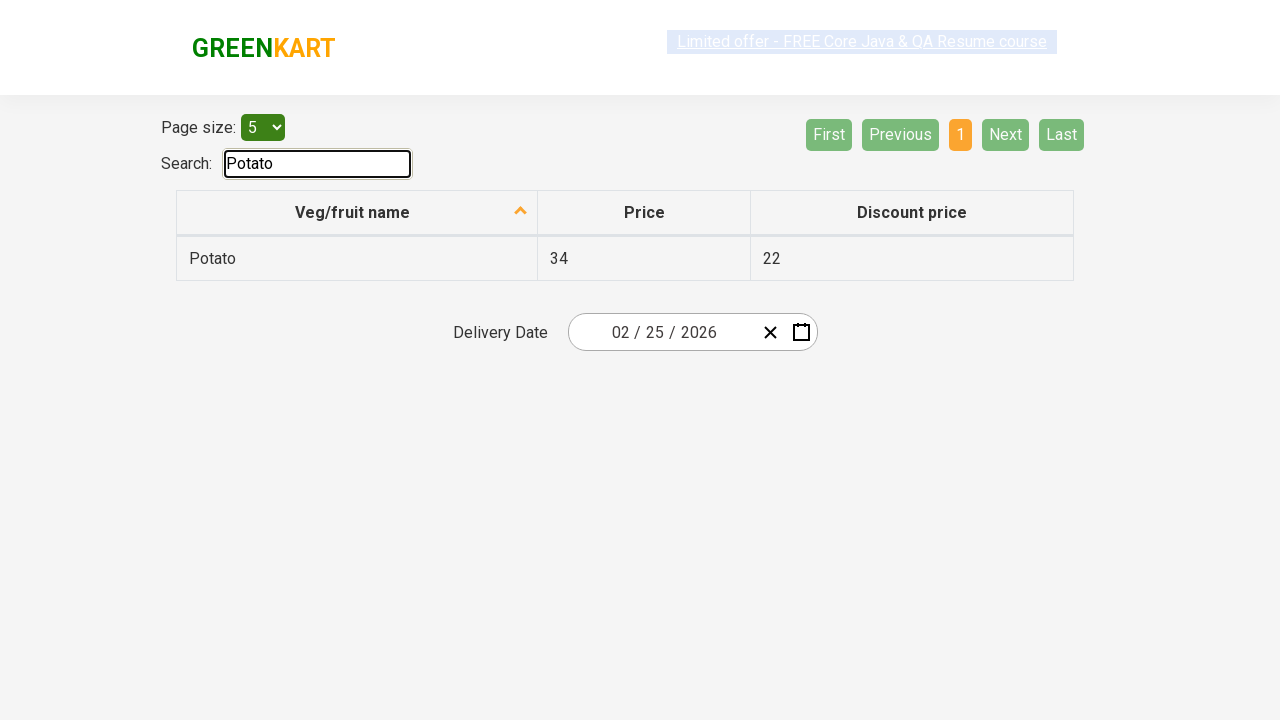

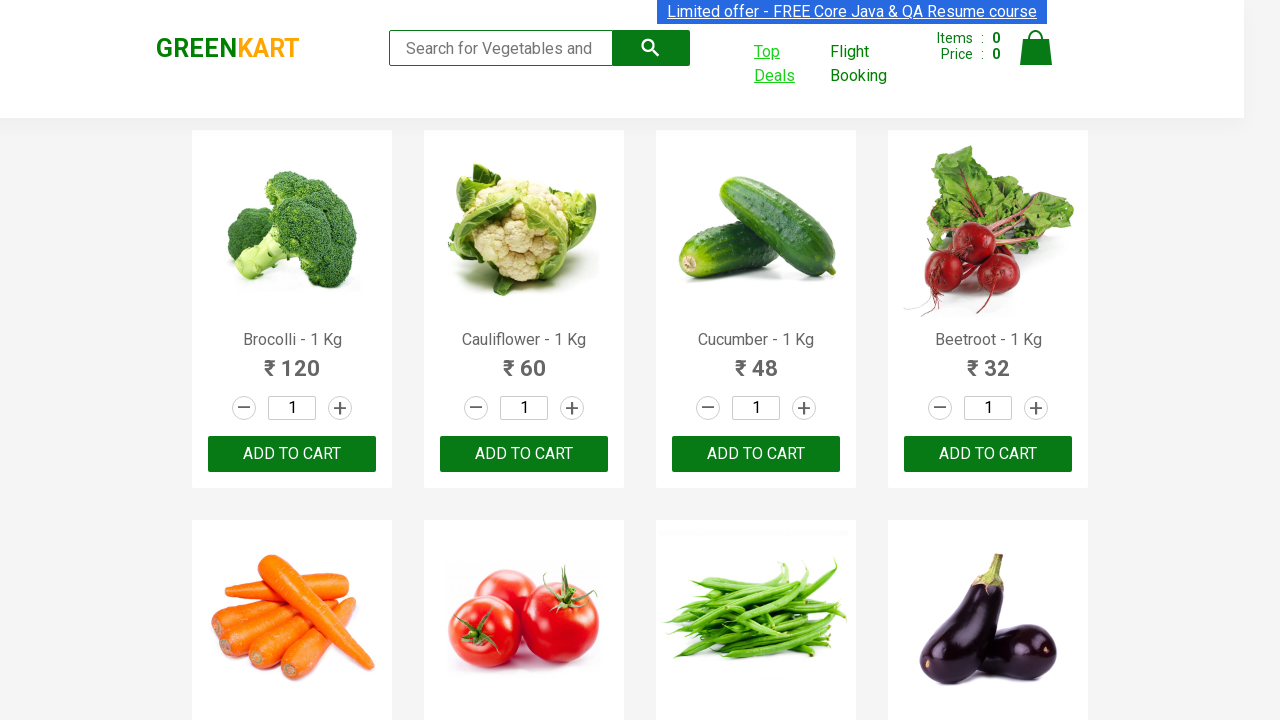